Navigates to a shopping cart page and verifies that the logo element is present and visible on the page

Starting URL: https://rahulshettyacademy.com/seleniumPractise/#/cart

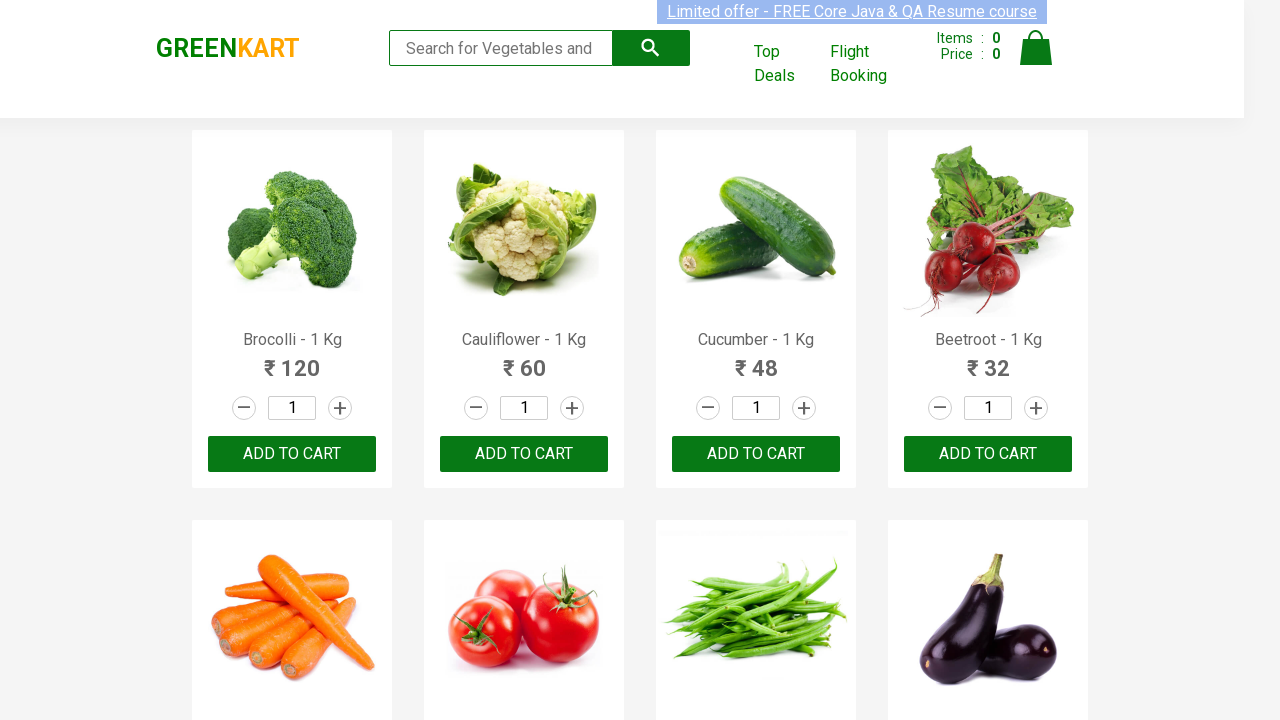

Navigated to shopping cart page
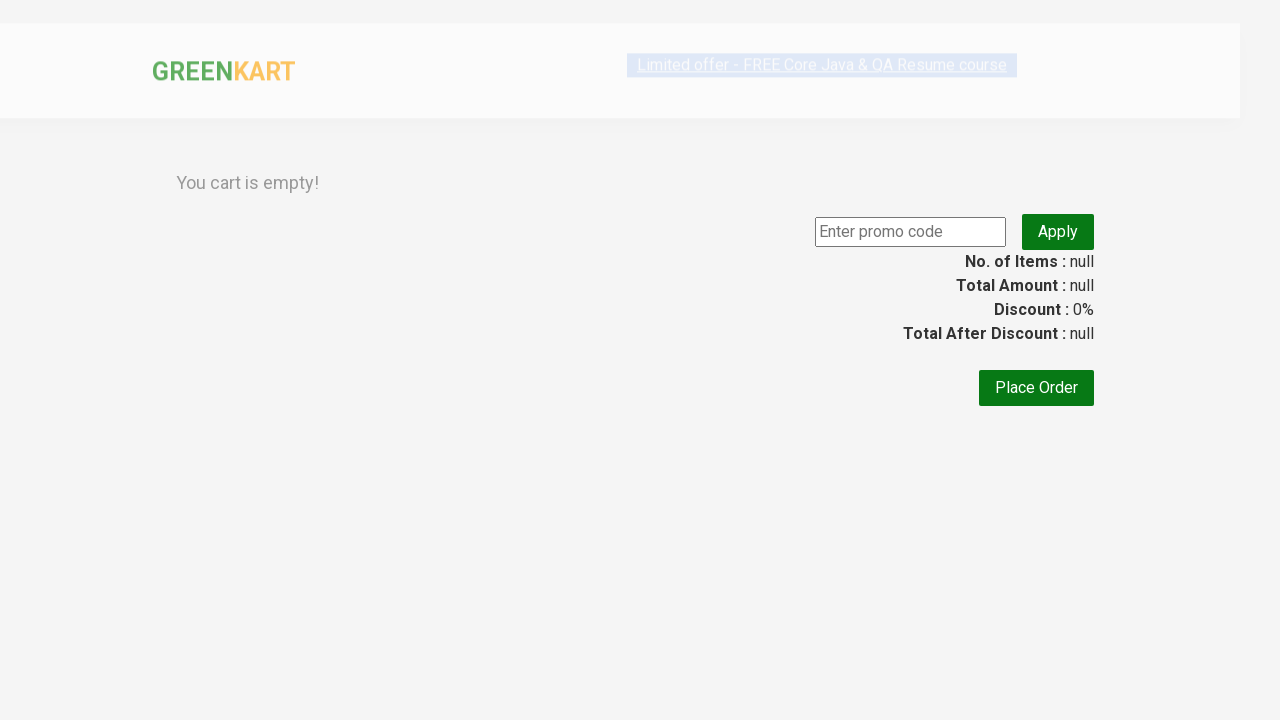

Logo element is visible on the page
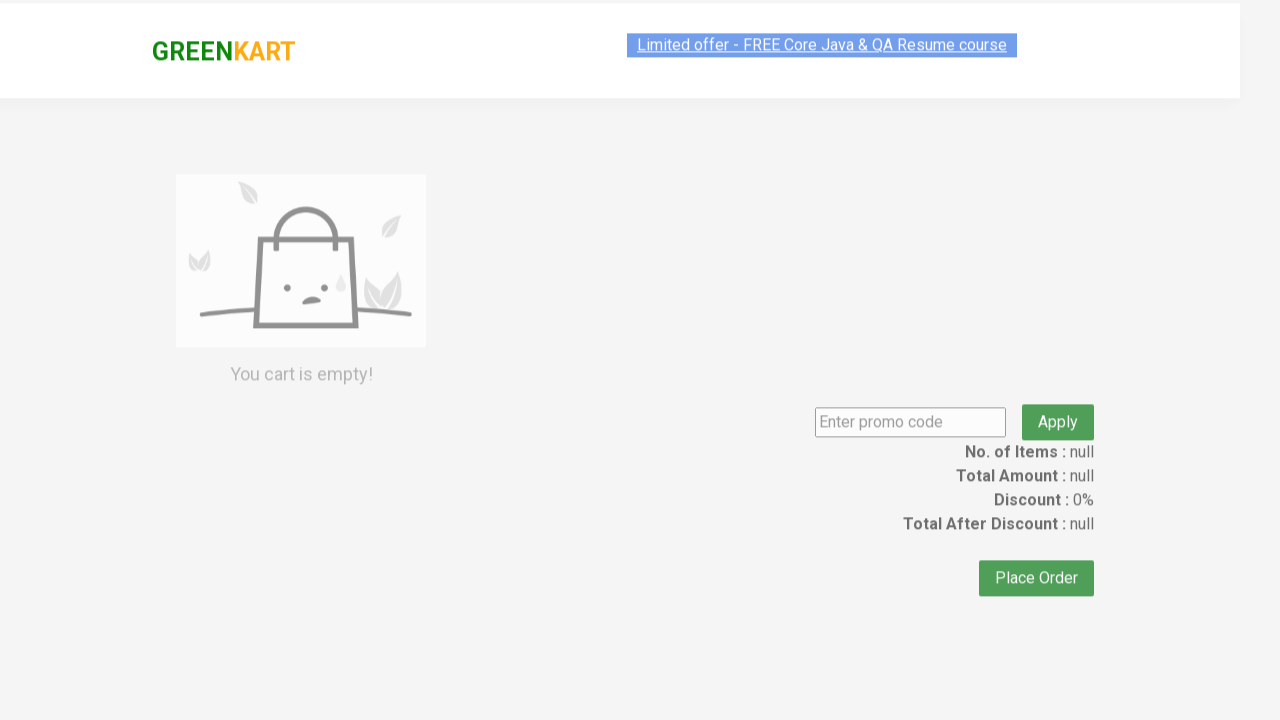

Retrieved logo element dimensions: {'x': 152, 'y': 30, 'width': 144, 'height': 35}
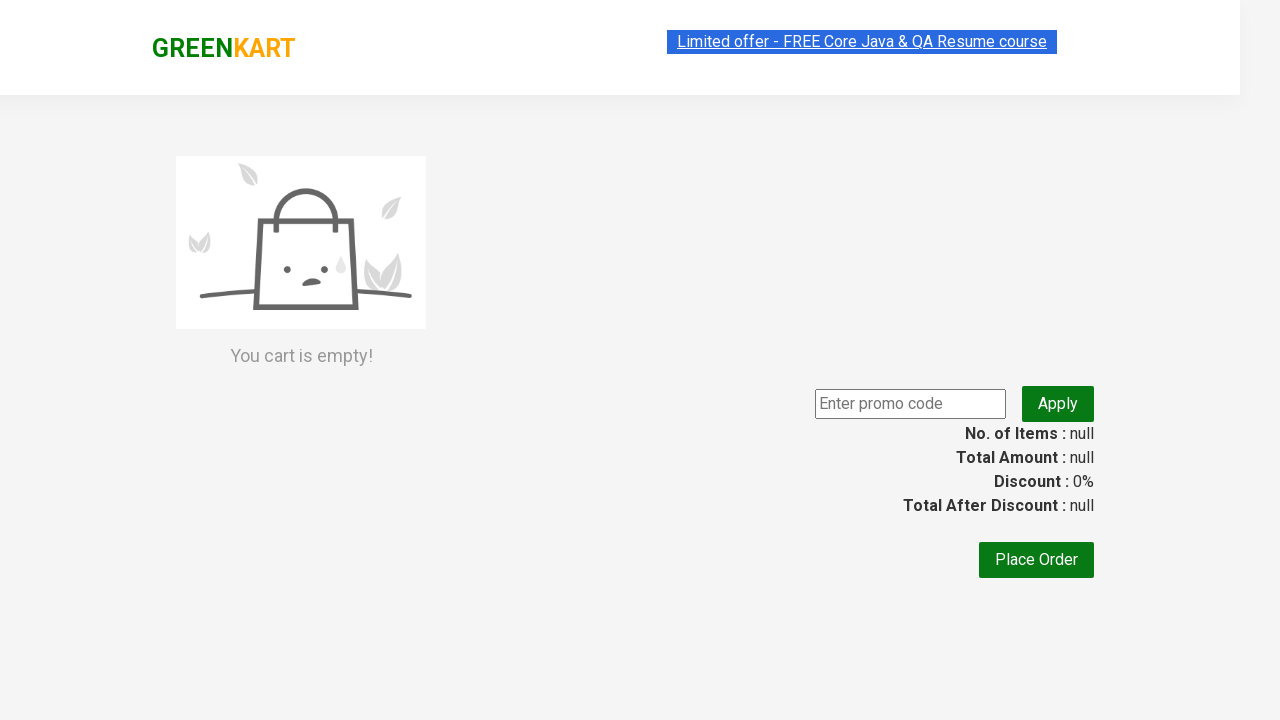

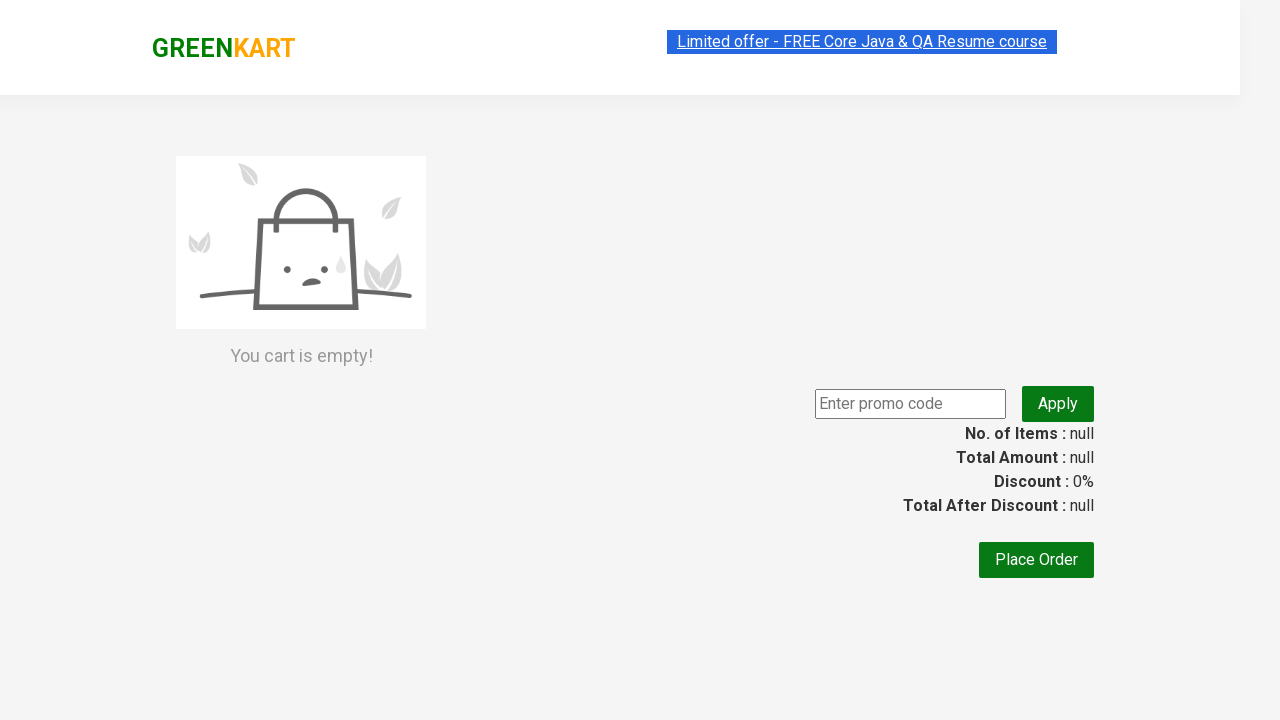